Tests placing an order without a country to verify form behavior.

Starting URL: https://www.demoblaze.com/

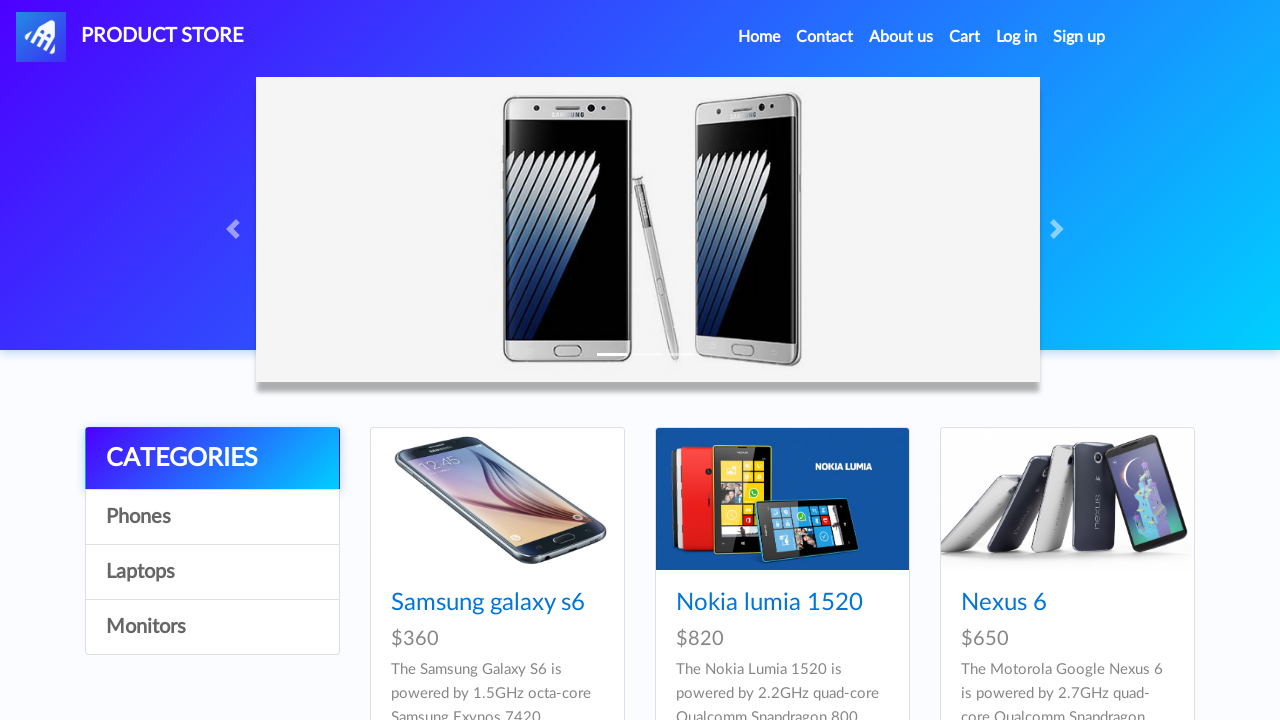

Clicked cart button to navigate to shopping cart at (965, 37) on #cartur
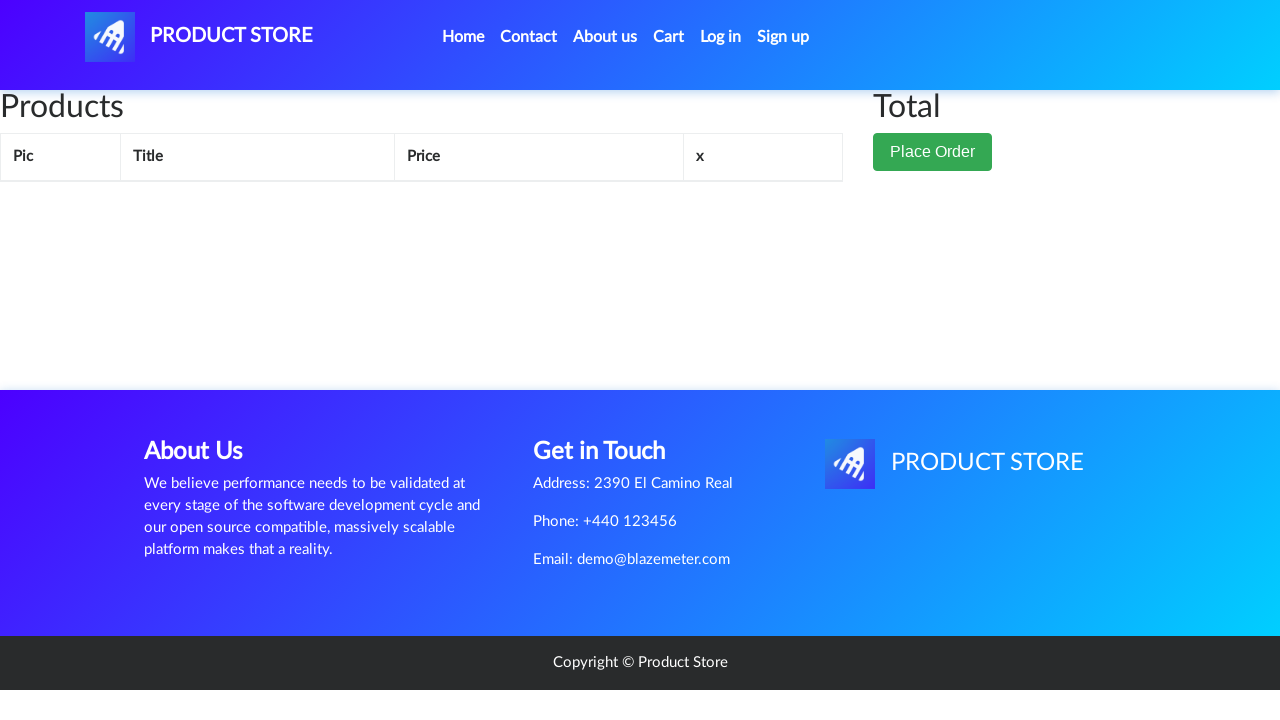

Waited 2 seconds for cart page to load
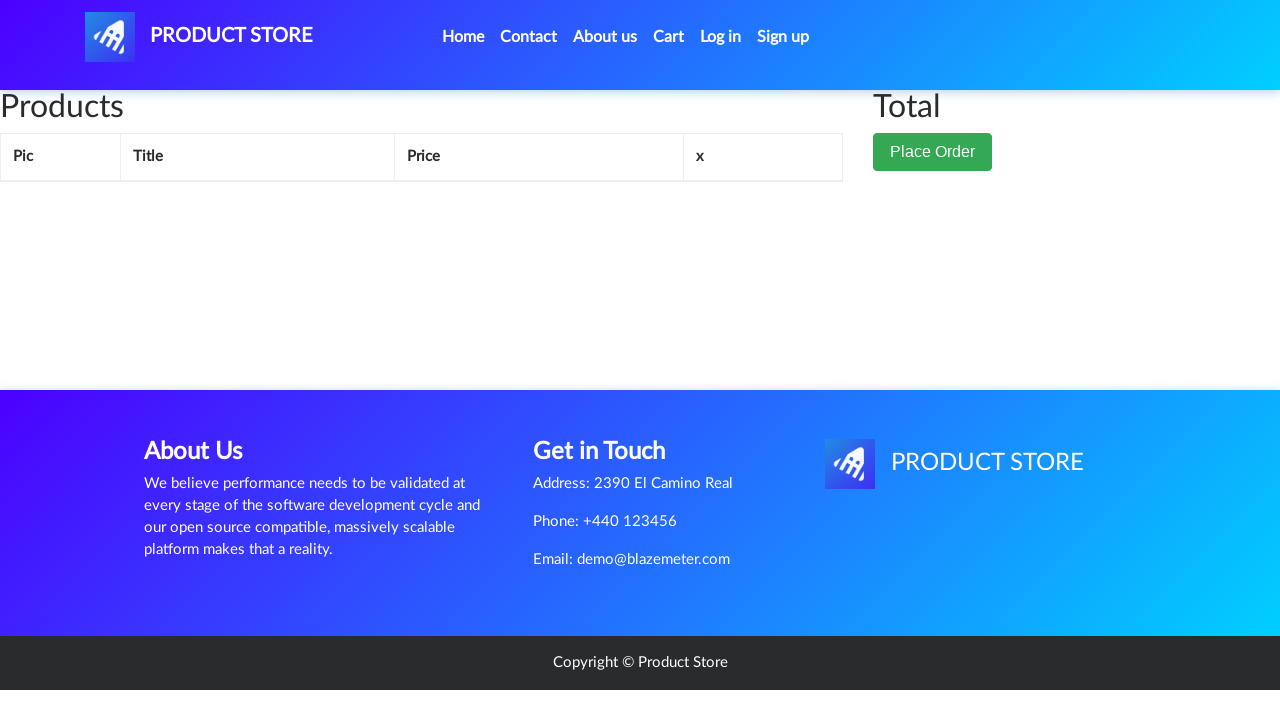

Clicked Place Order button to open order modal at (933, 152) on button:has-text('Place Order')
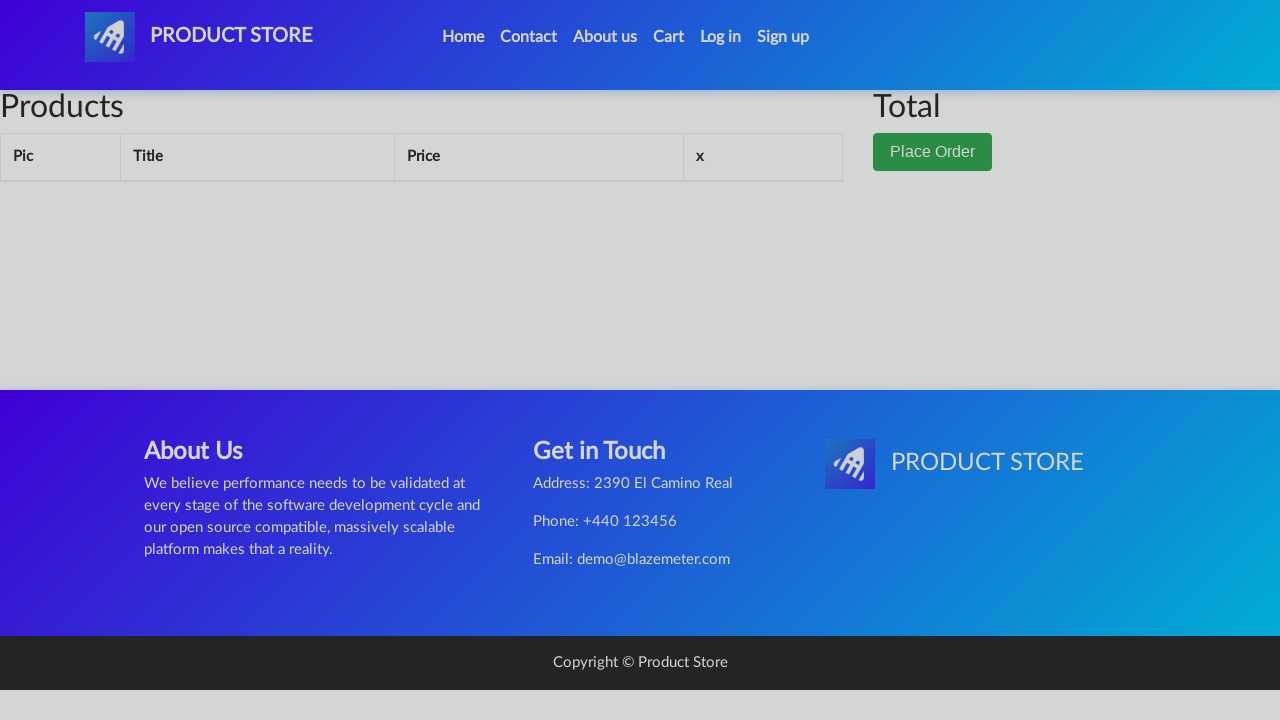

Order modal displayed successfully
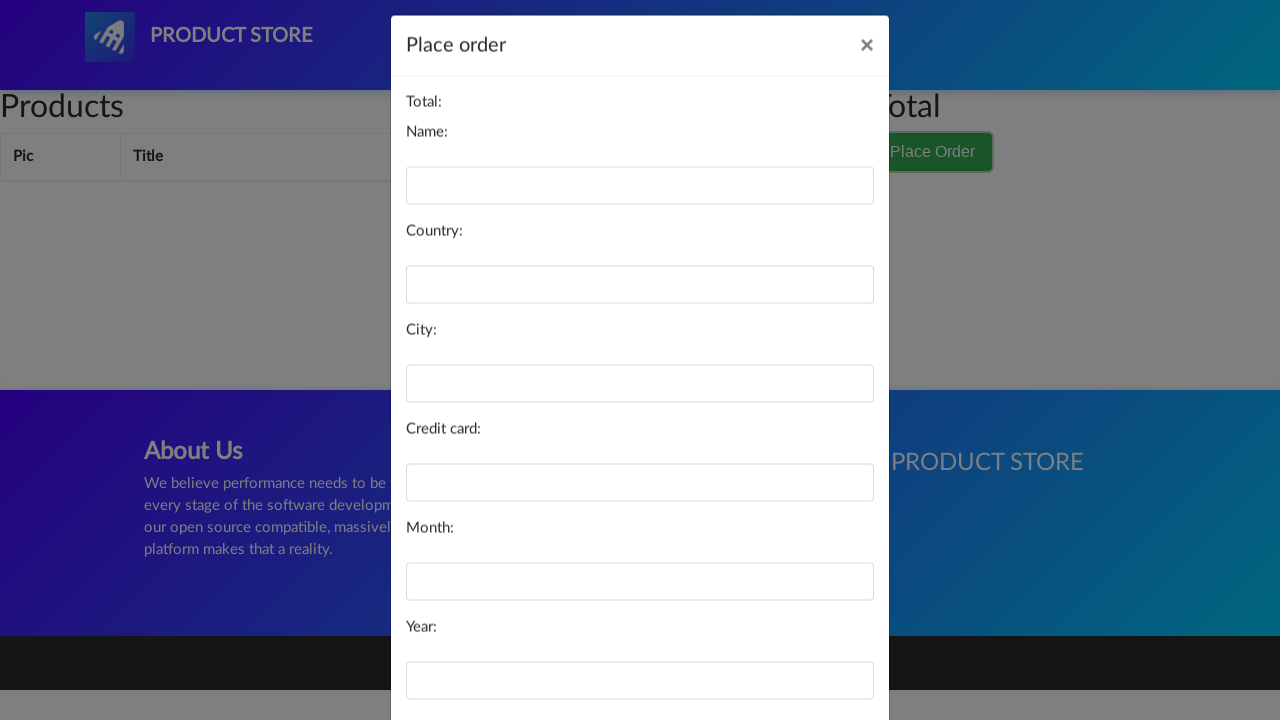

Filled name field with 'Charles Leclerc' on #name
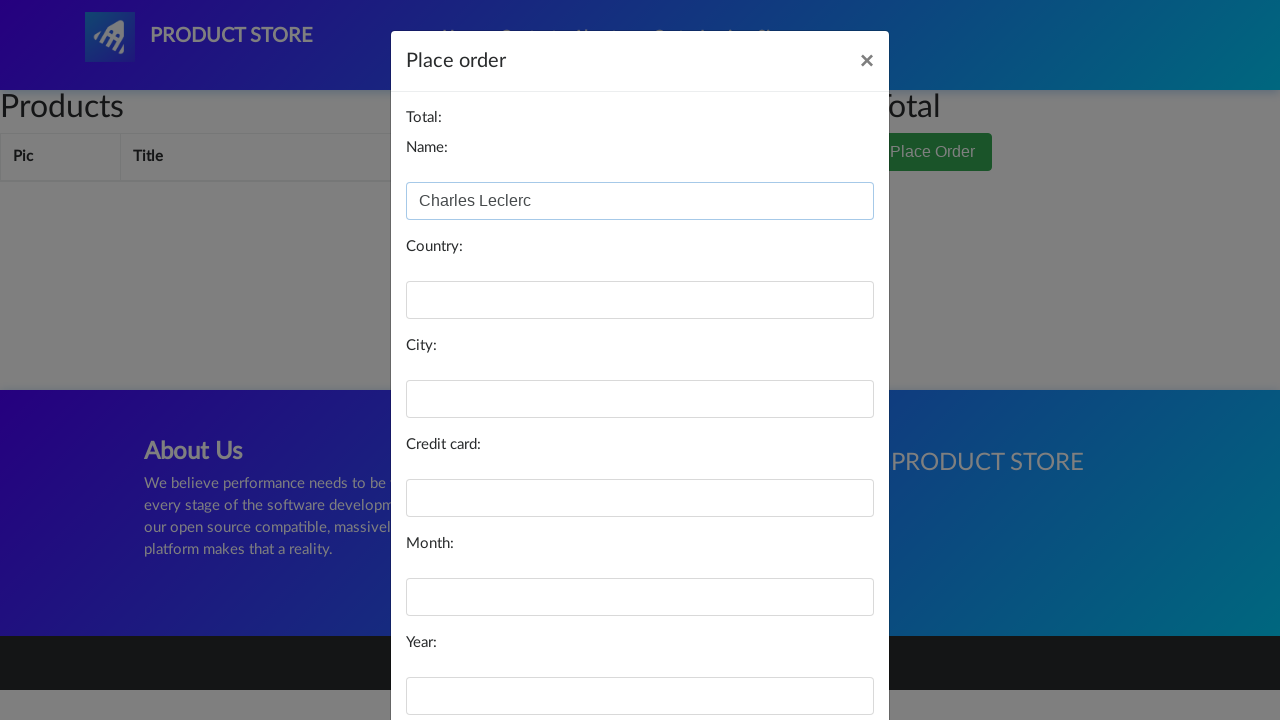

Left country field empty to test form validation on #country
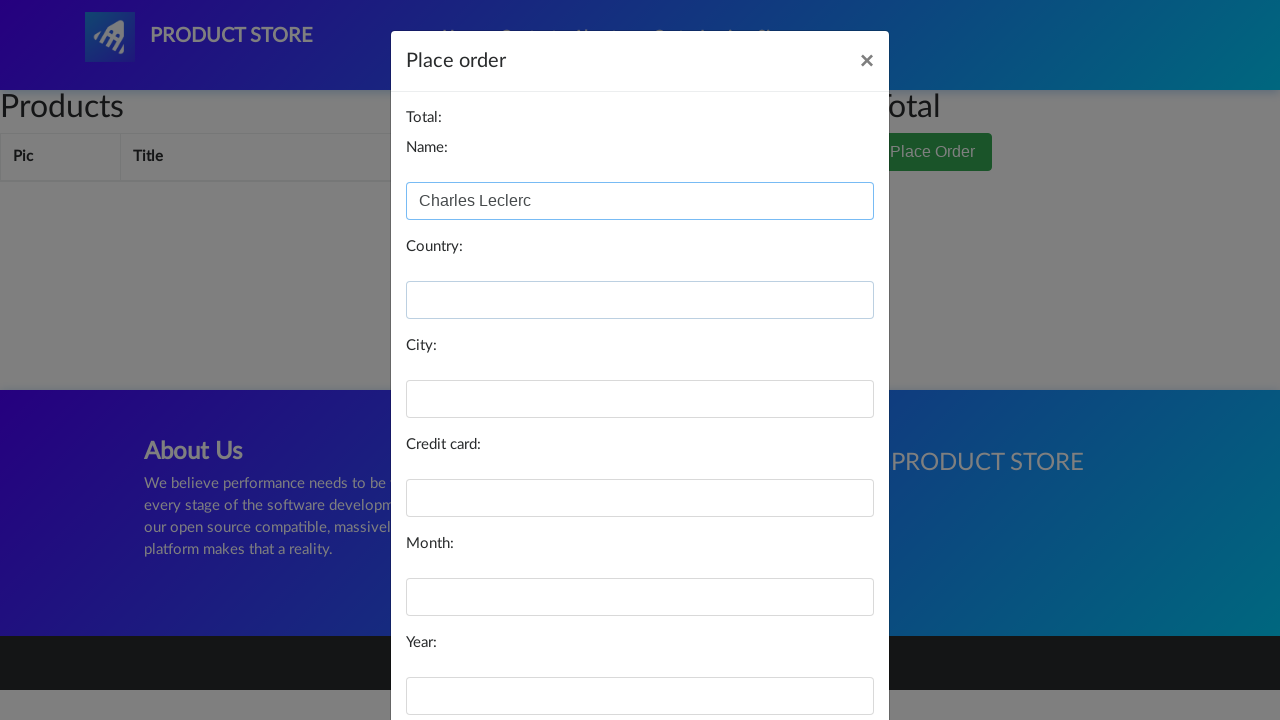

Filled city field with 'Monaco' on #city
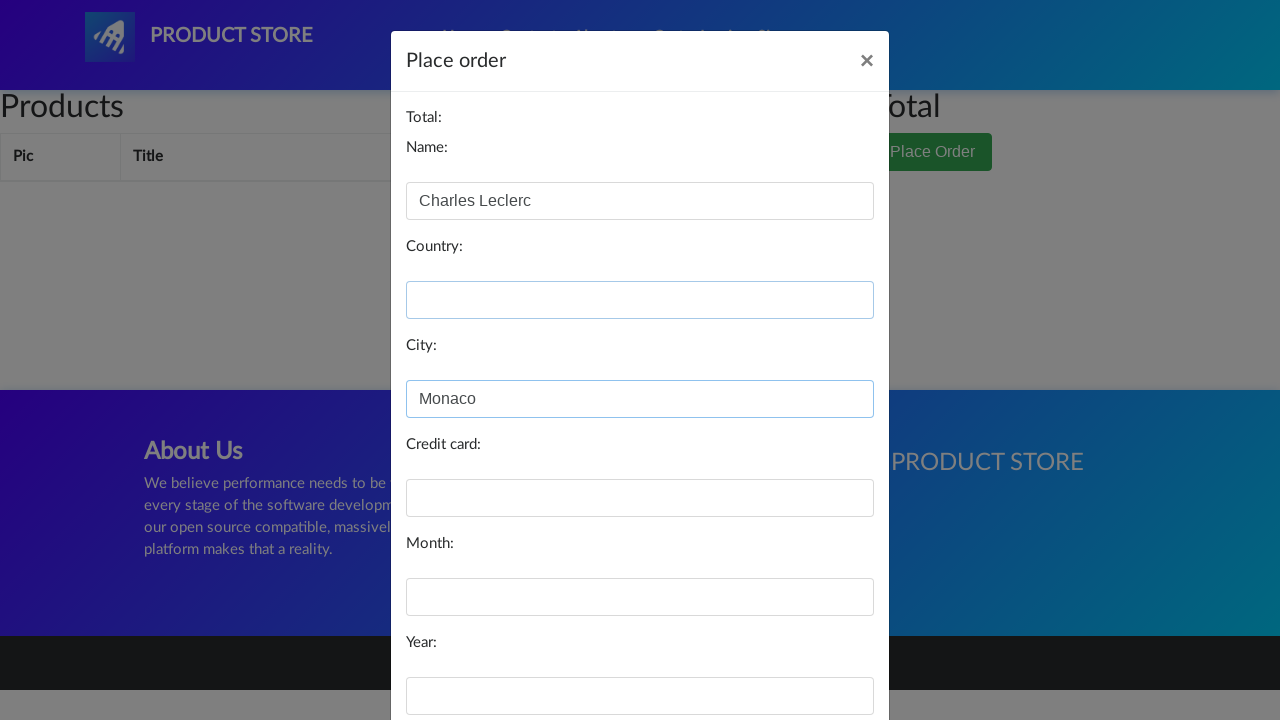

Filled card number field with test card number on #card
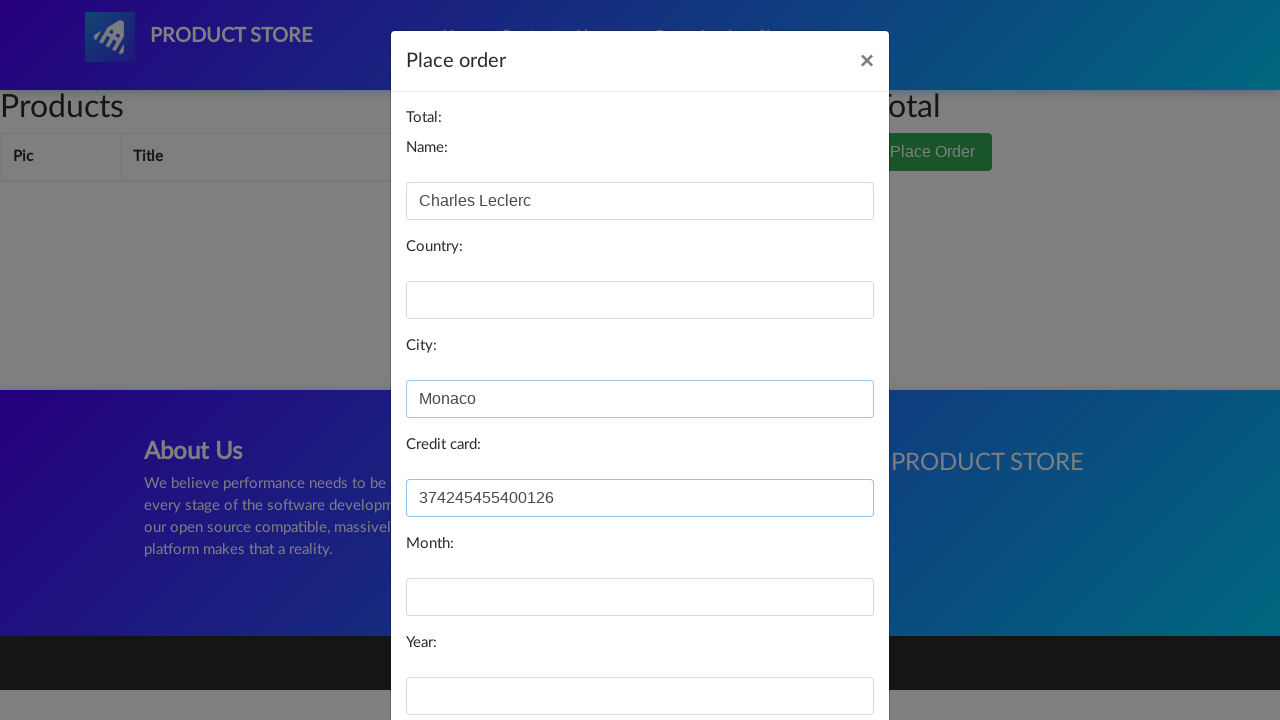

Filled expiration month field with '8' on #month
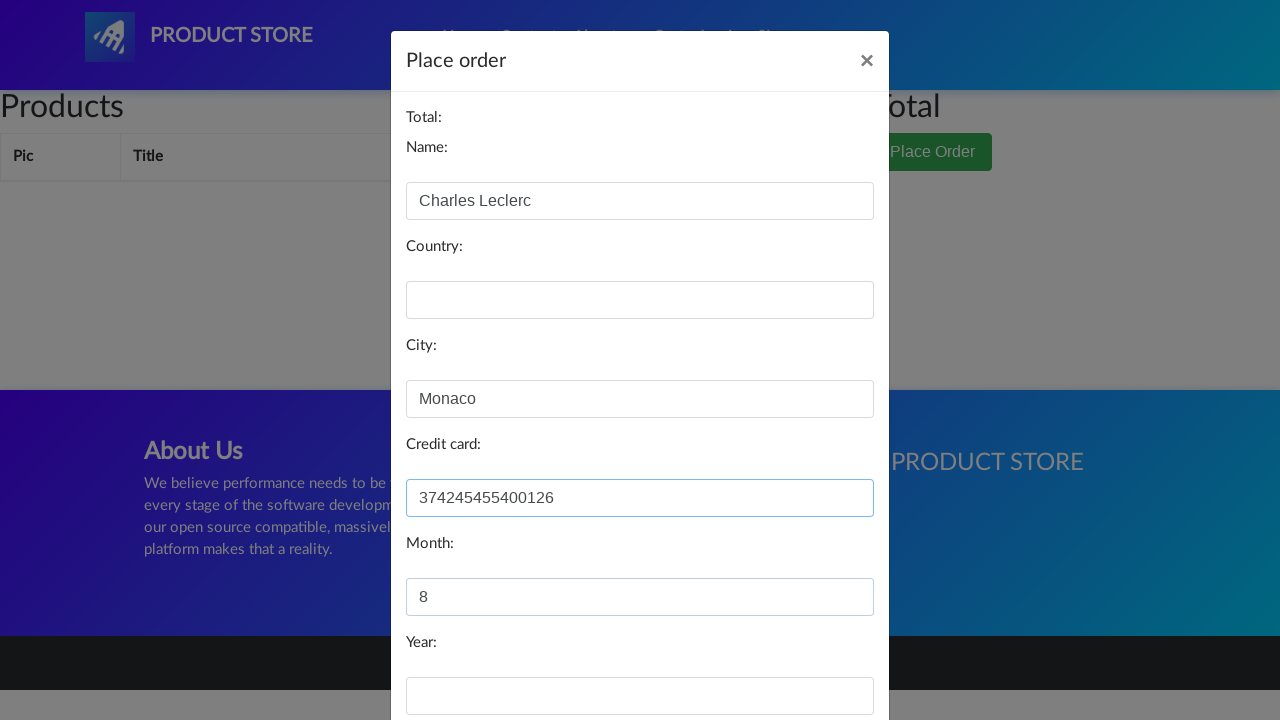

Filled expiration year field with '2027' on #year
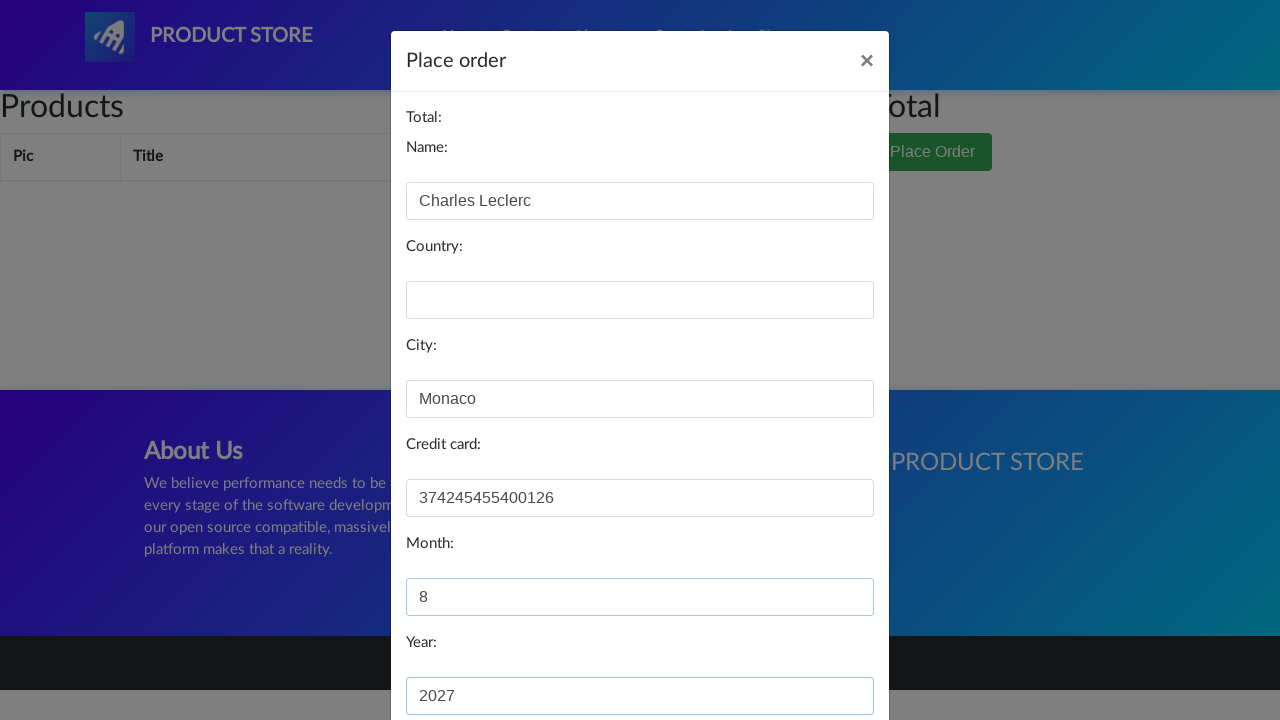

Set up dialog handler to accept confirmation
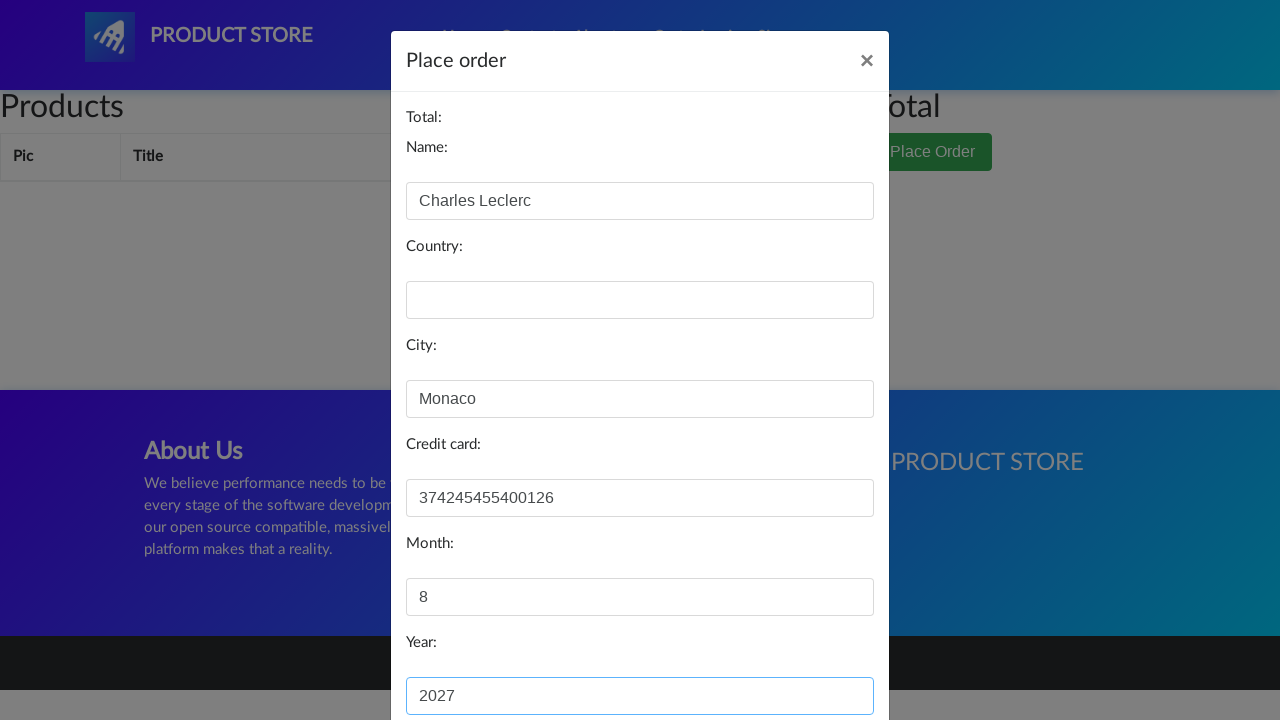

Clicked Purchase button to submit order with missing country field at (823, 655) on button:has-text('Purchase')
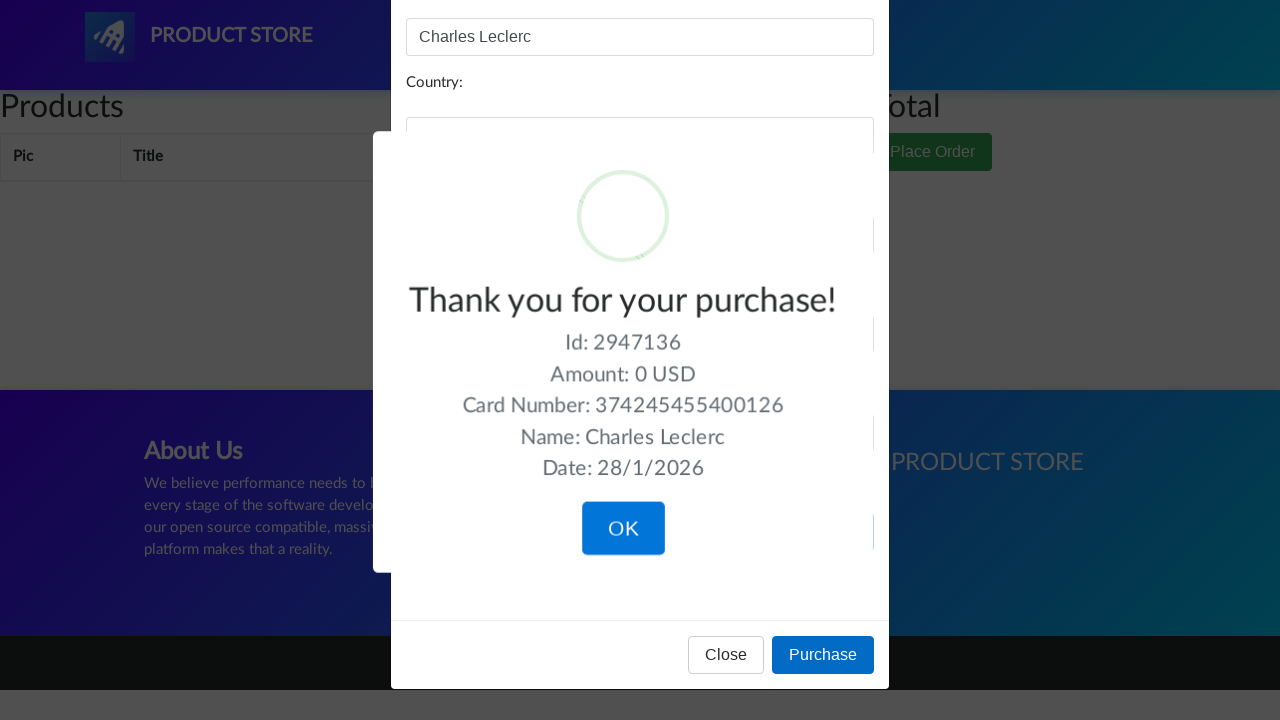

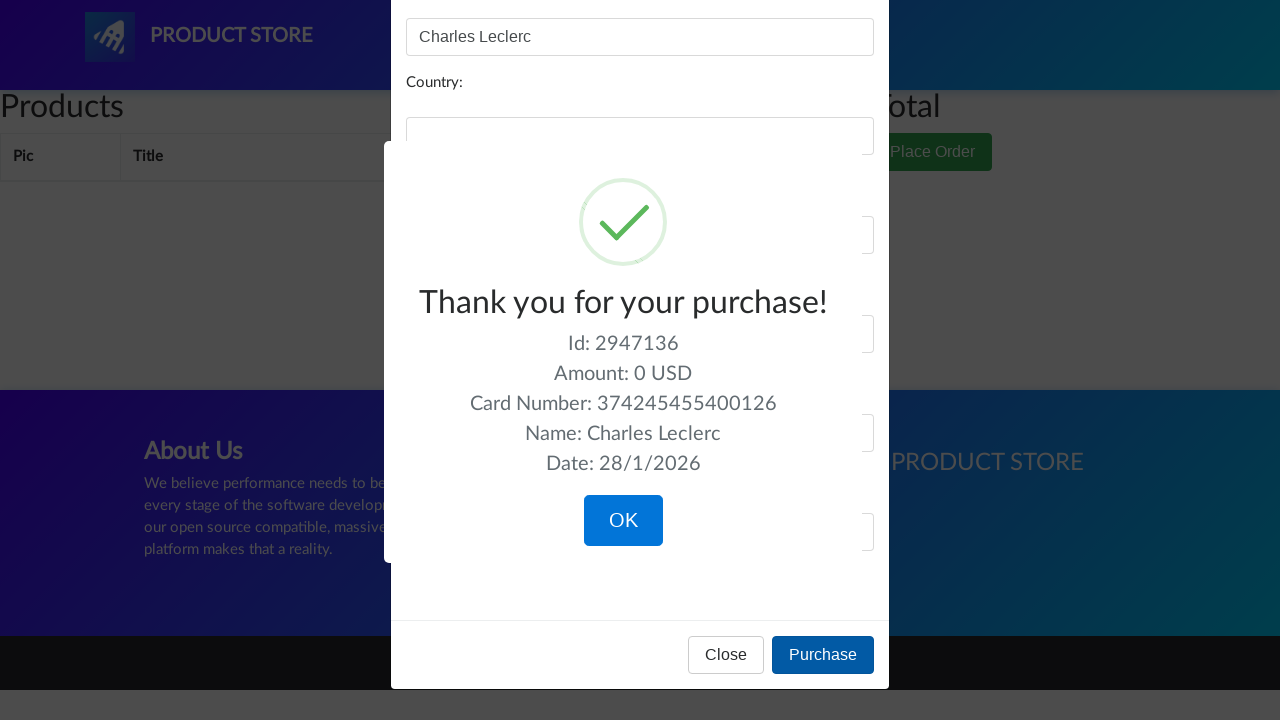